Tests downloading a file by clicking the download button and handling the download event with a static filename

Starting URL: https://demoqa.com/upload-download

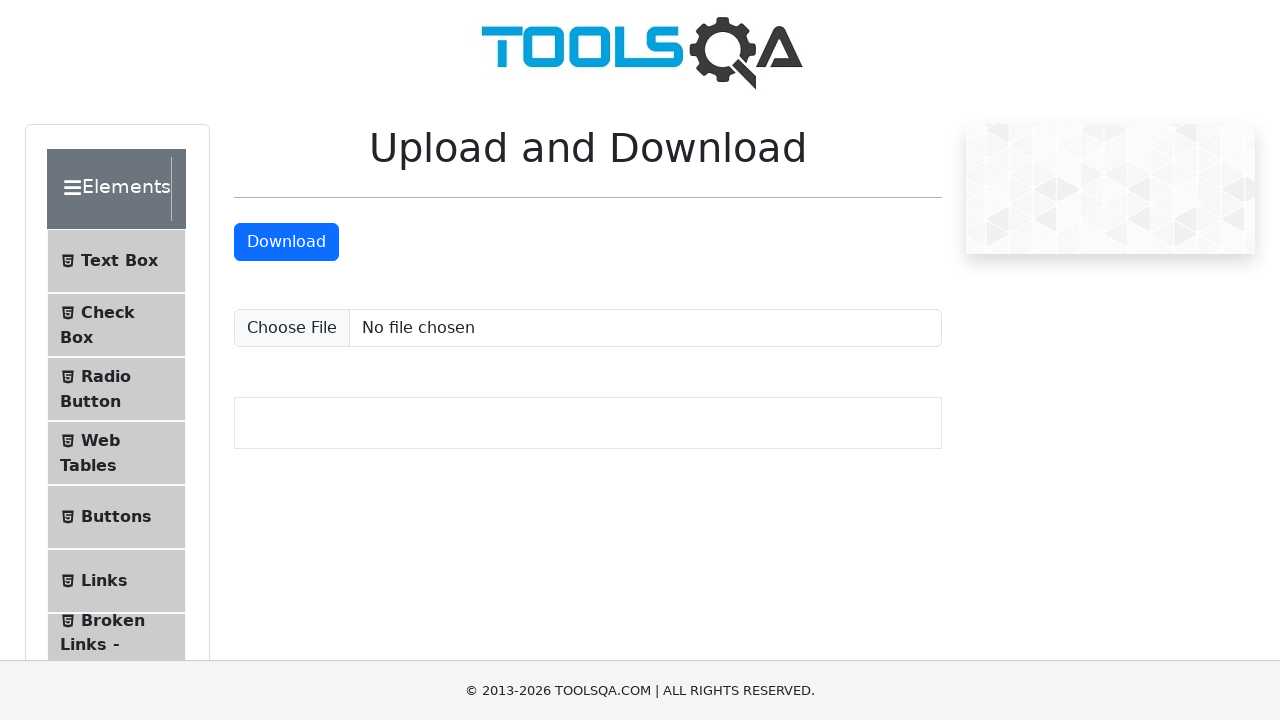

Clicked download button and captured download event at (286, 242) on #downloadButton
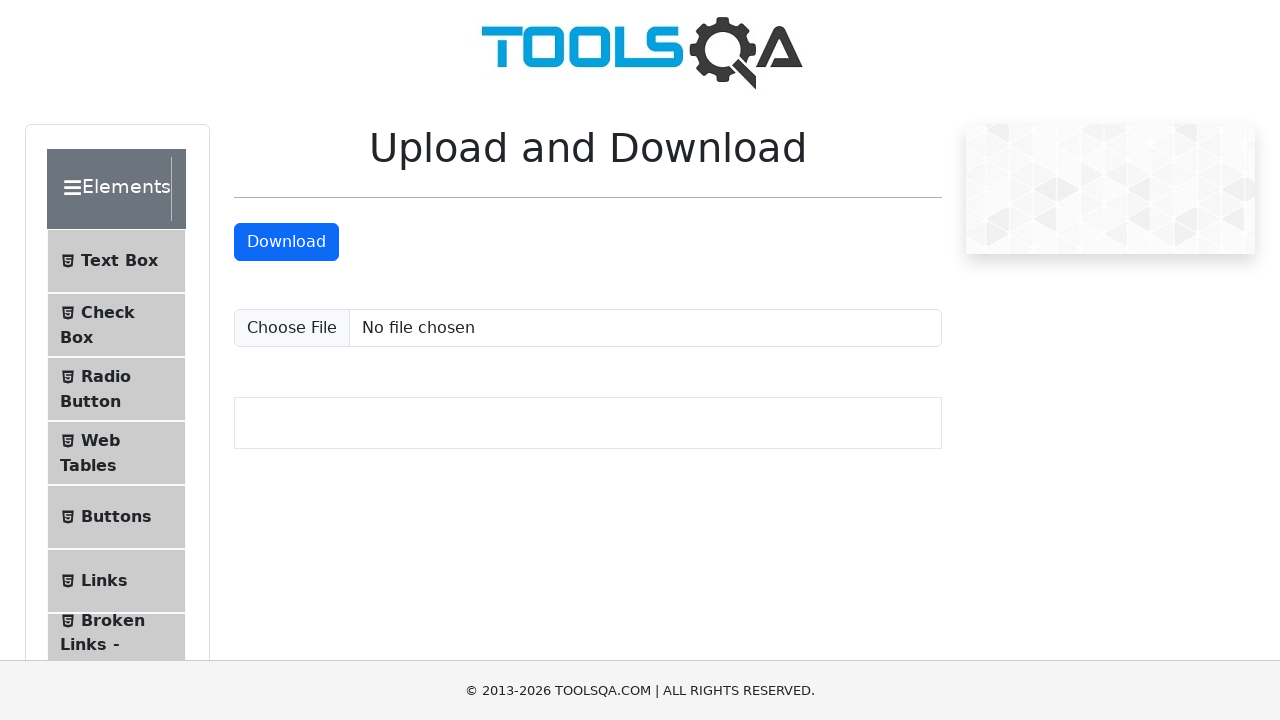

Retrieved download object from download event
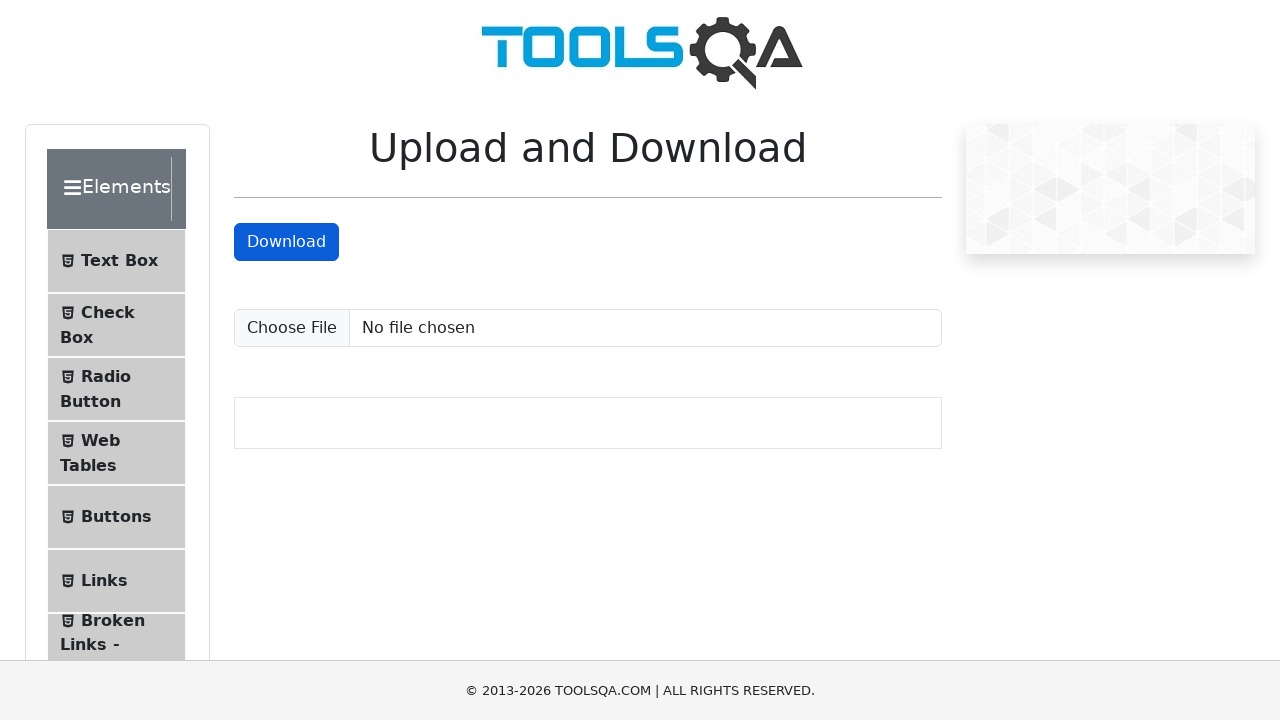

Verified download has suggested filename: sampleFile.jpeg
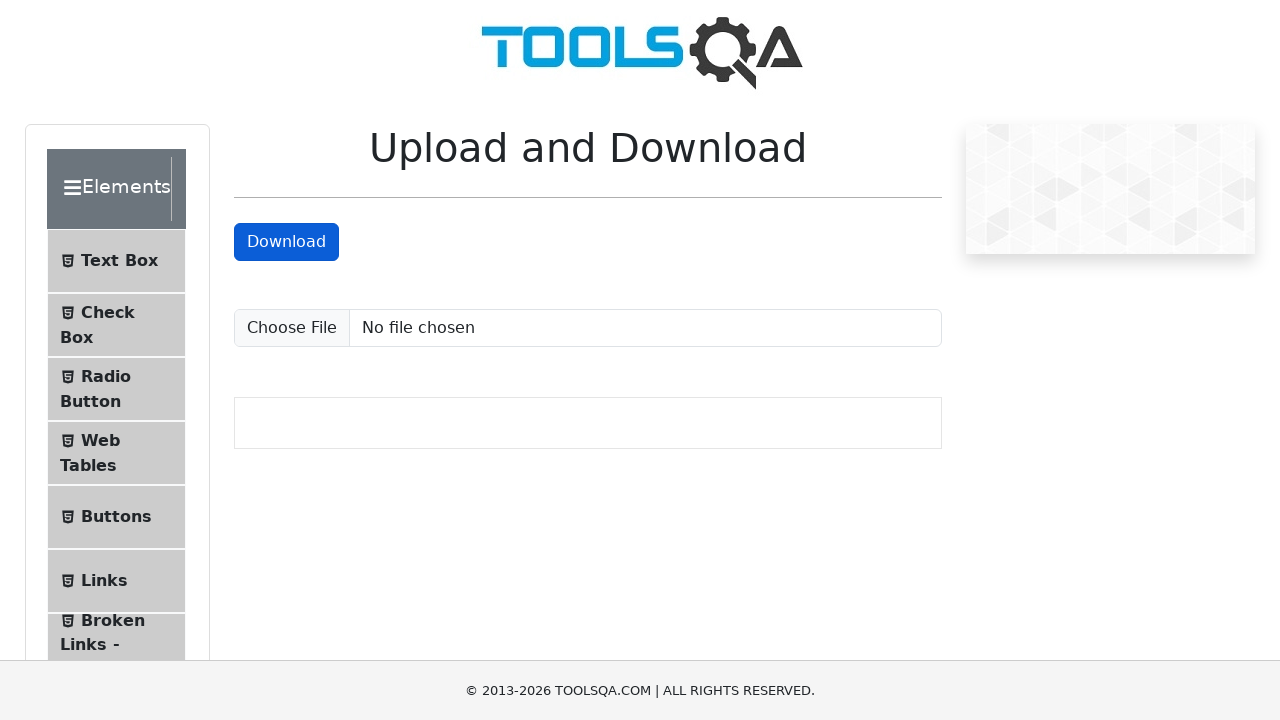

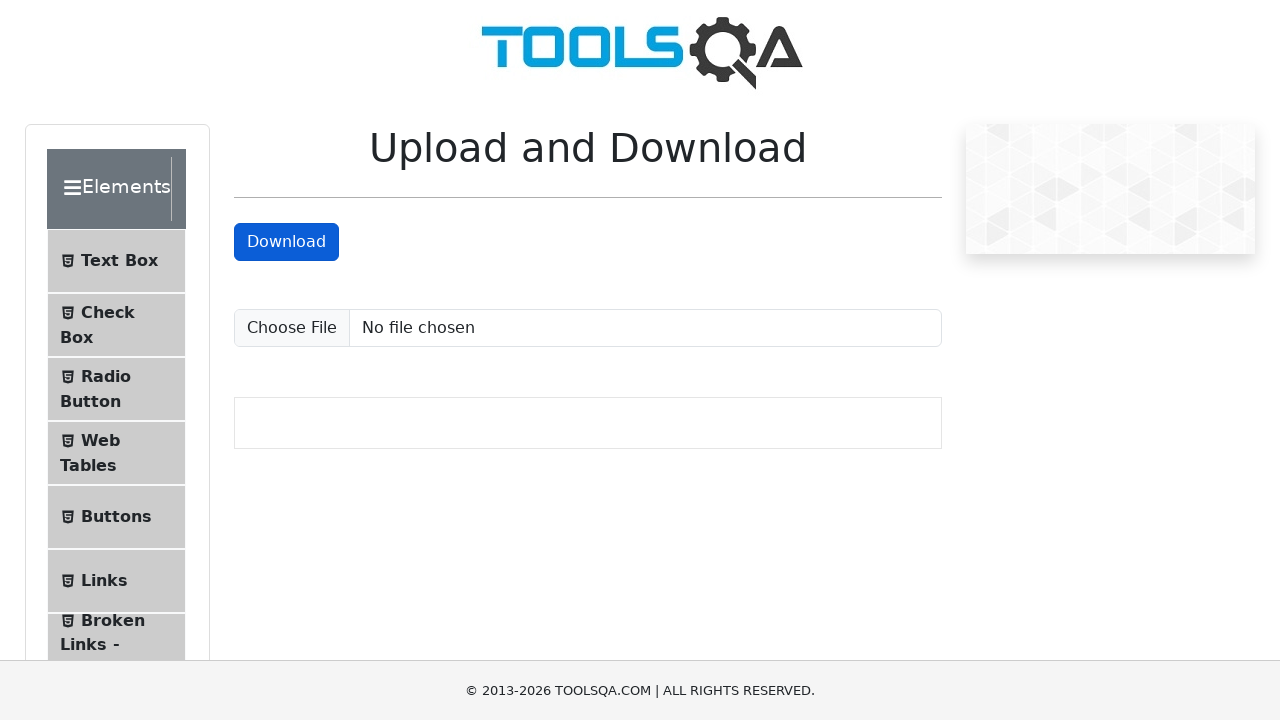